Tests static dropdown selection by selecting the 'consult' option from a form control dropdown

Starting URL: https://rahulshettyacademy.com/loginpagePractise/

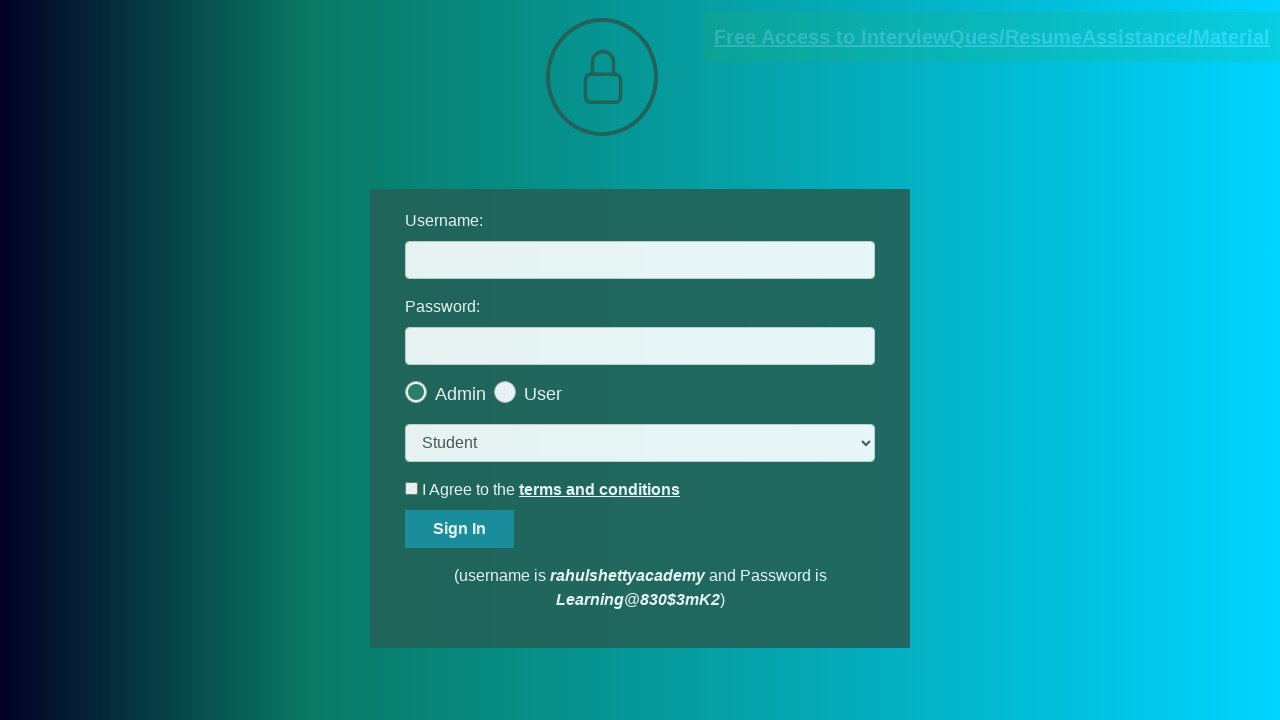

Navigated to login practice page
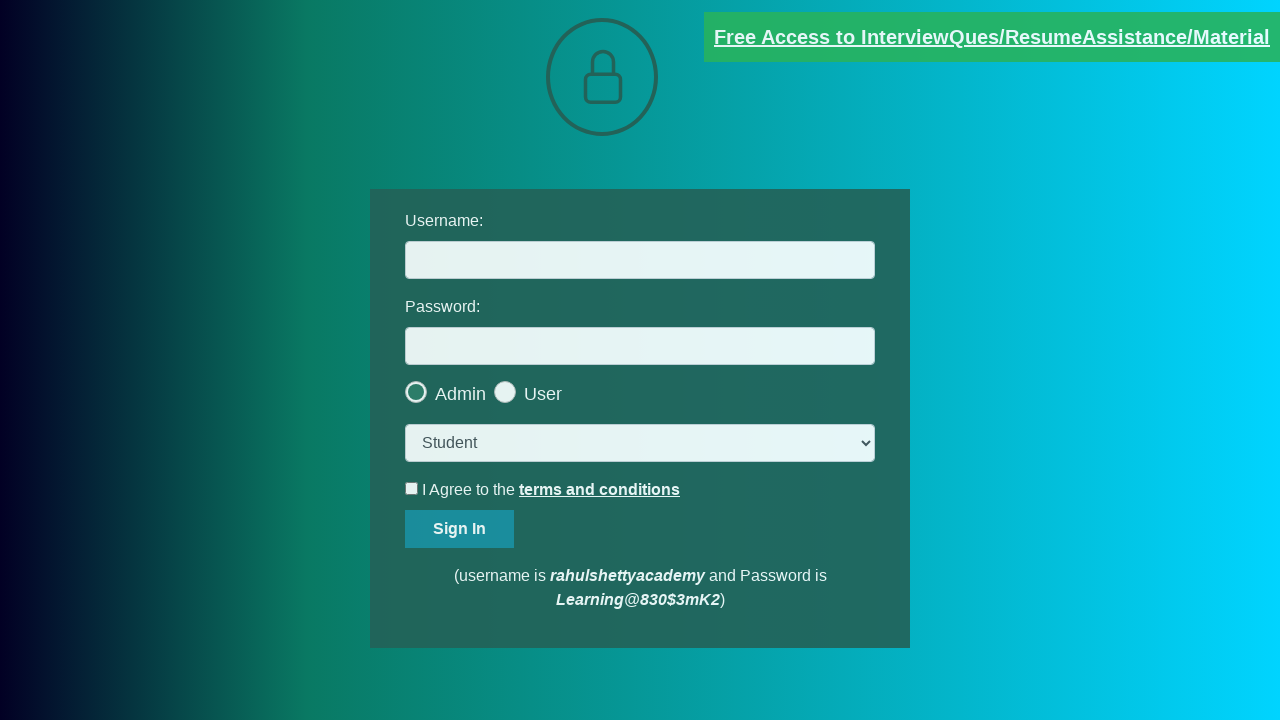

Selected 'consult' option from static dropdown on select.form-control
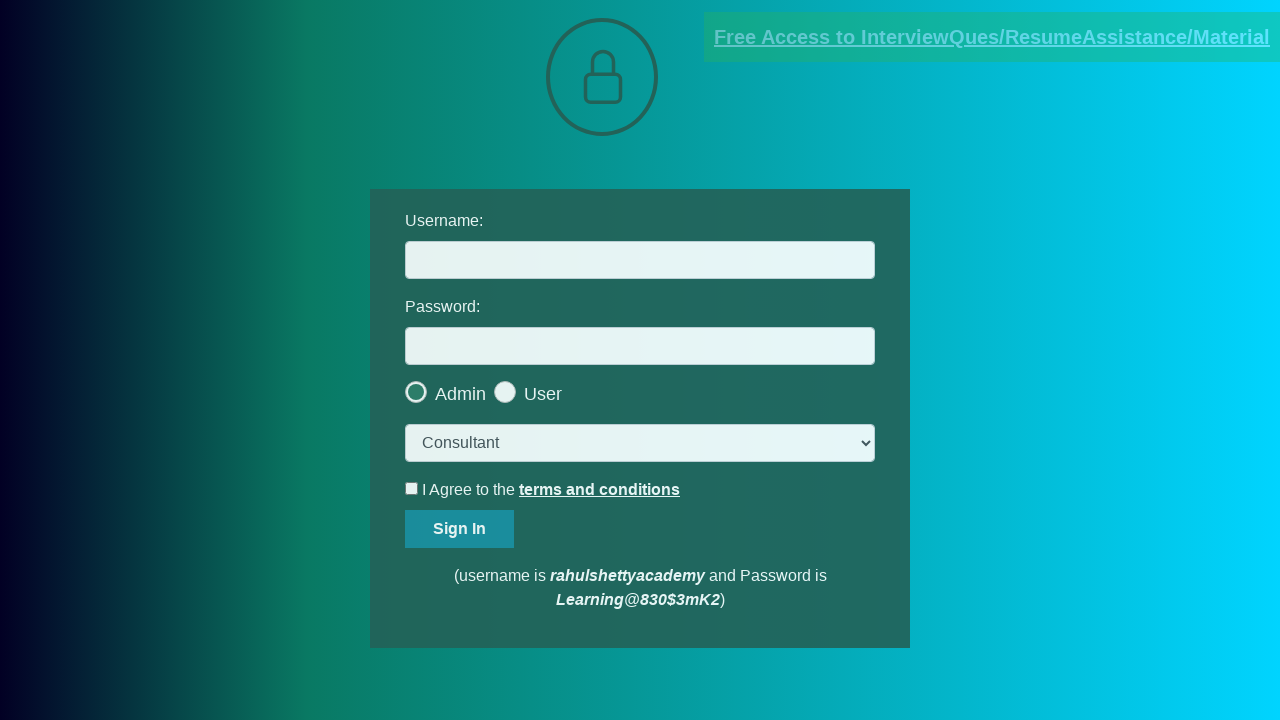

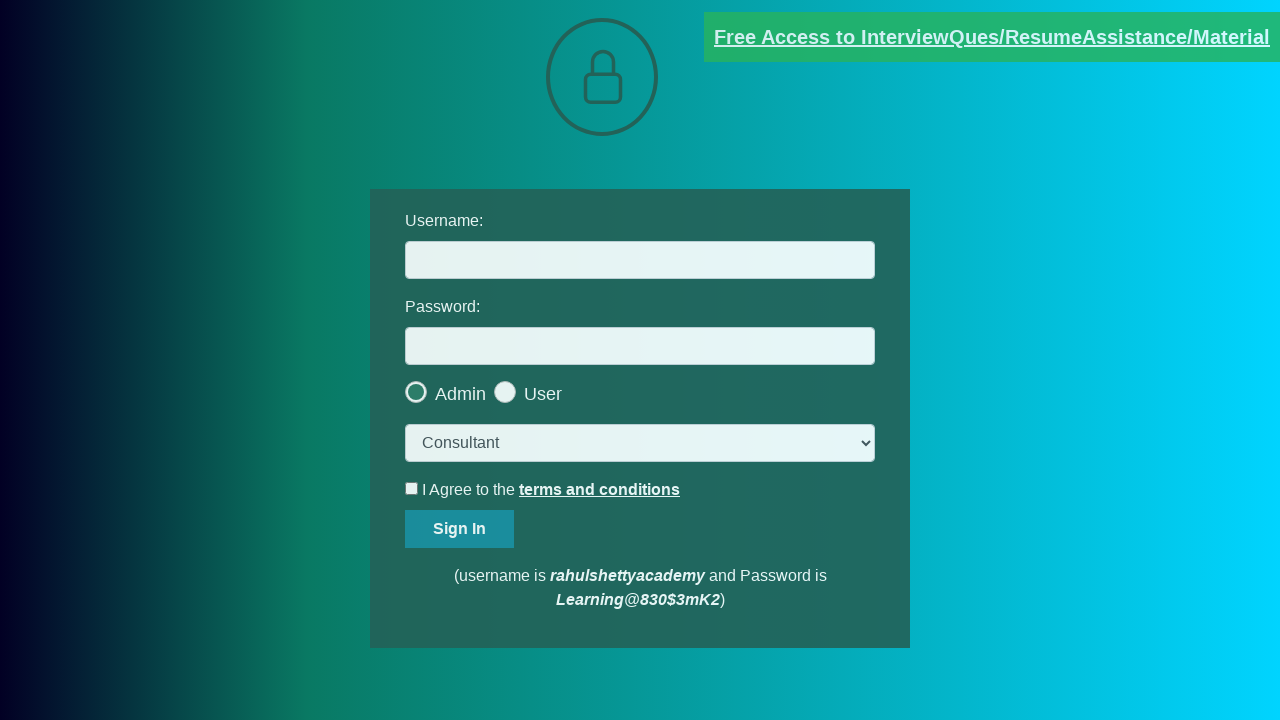